Tests checkbox functionality by selecting all checkboxes and then clearing them

Starting URL: https://trytestingthis.netlify.app/

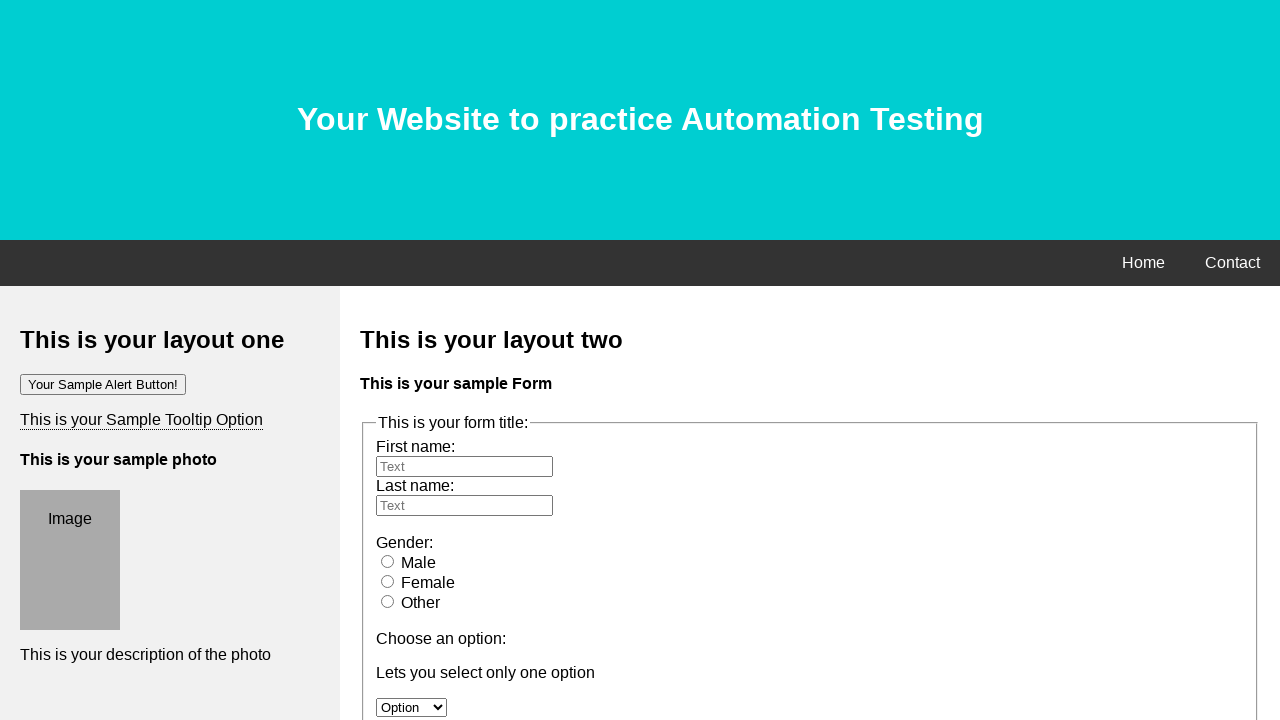

Located all checkboxes with id containing 'option'
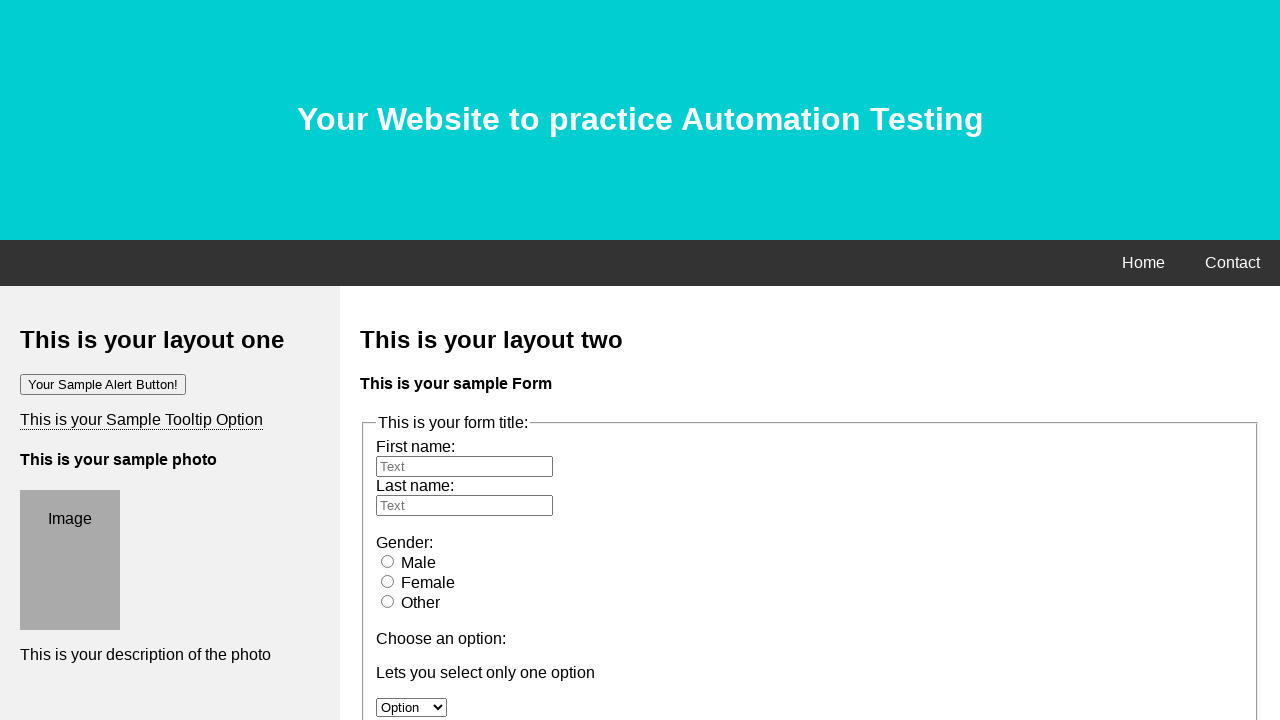

Clicked a checkbox to select it at (386, 360) on input[type='checkbox'][id*='option'] >> nth=0
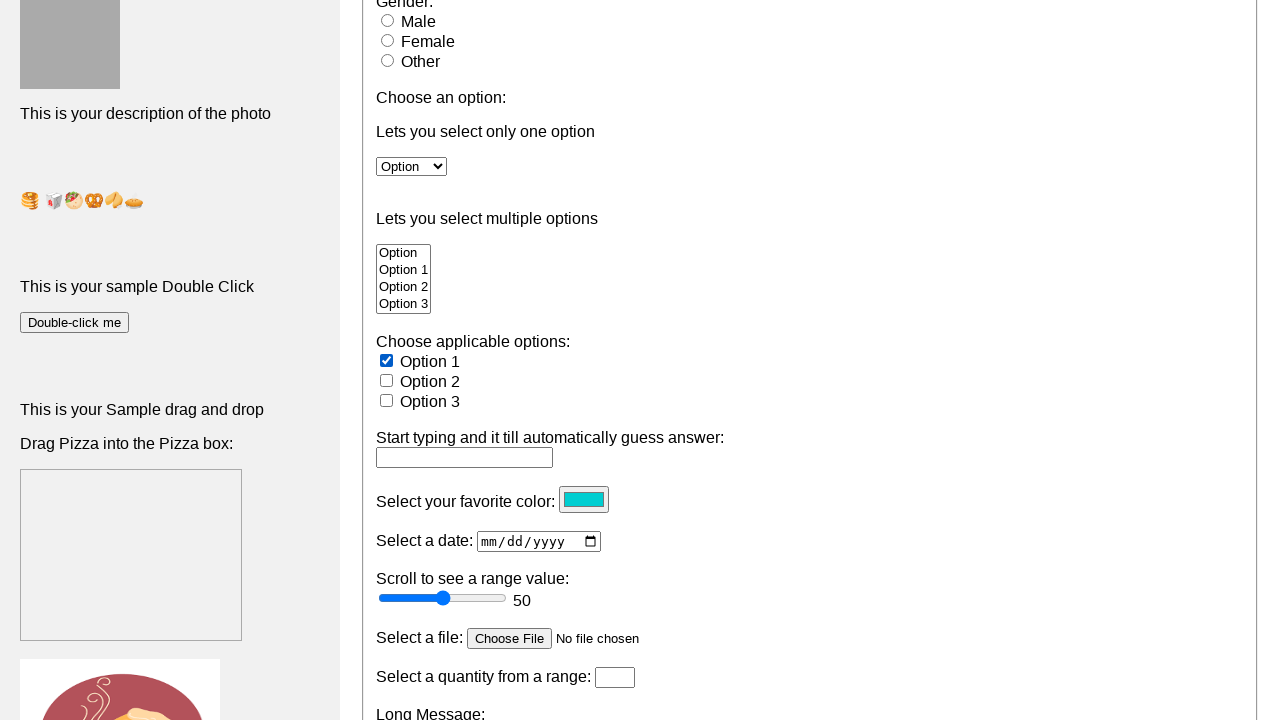

Clicked a checkbox to select it at (386, 380) on input[type='checkbox'][id*='option'] >> nth=1
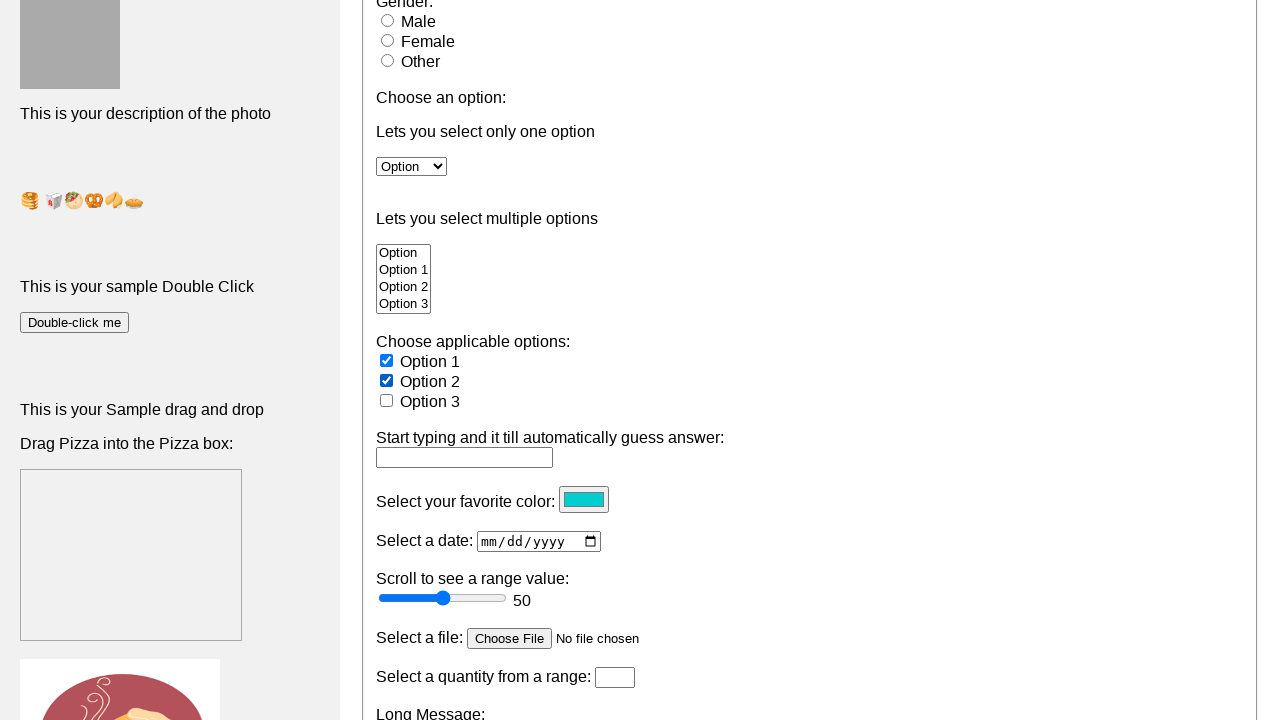

Clicked a checkbox to select it at (386, 400) on input[type='checkbox'][id*='option'] >> nth=2
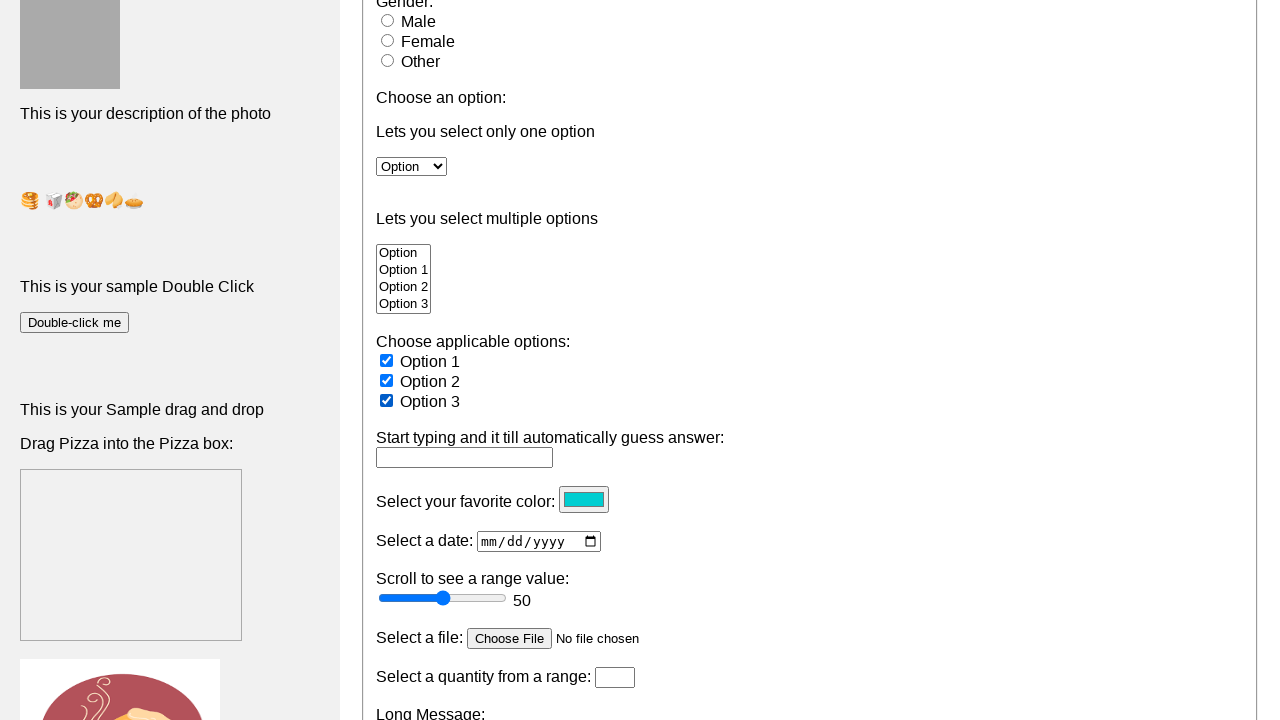

Waited 1000ms to observe selected checkbox state
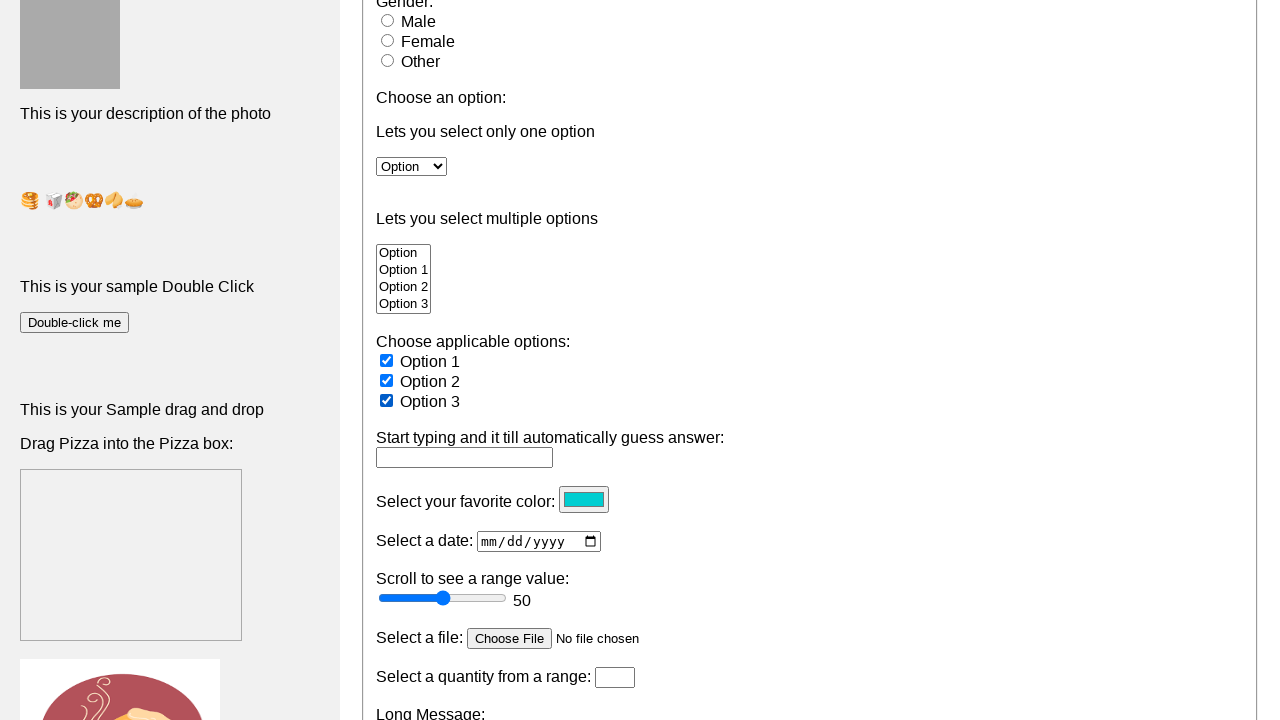

Clicked a checked checkbox to deselect it at (386, 360) on input[type='checkbox'][id*='option'] >> nth=0
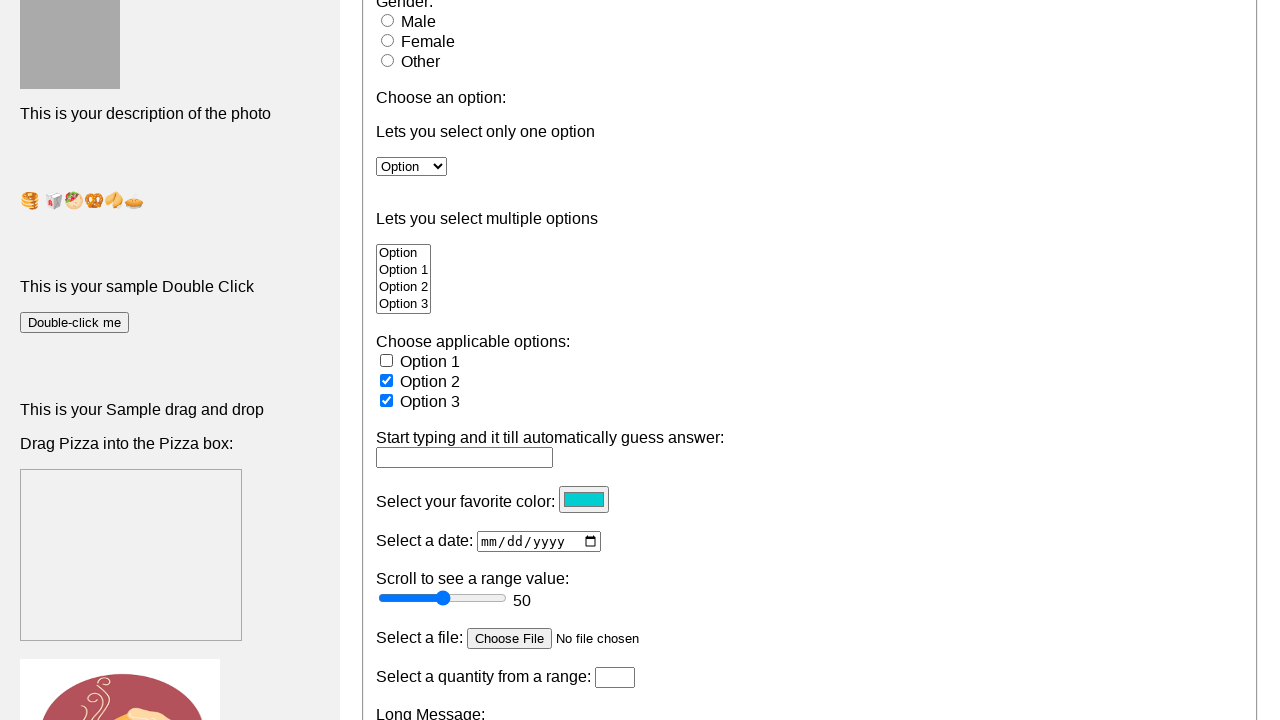

Clicked a checked checkbox to deselect it at (386, 380) on input[type='checkbox'][id*='option'] >> nth=1
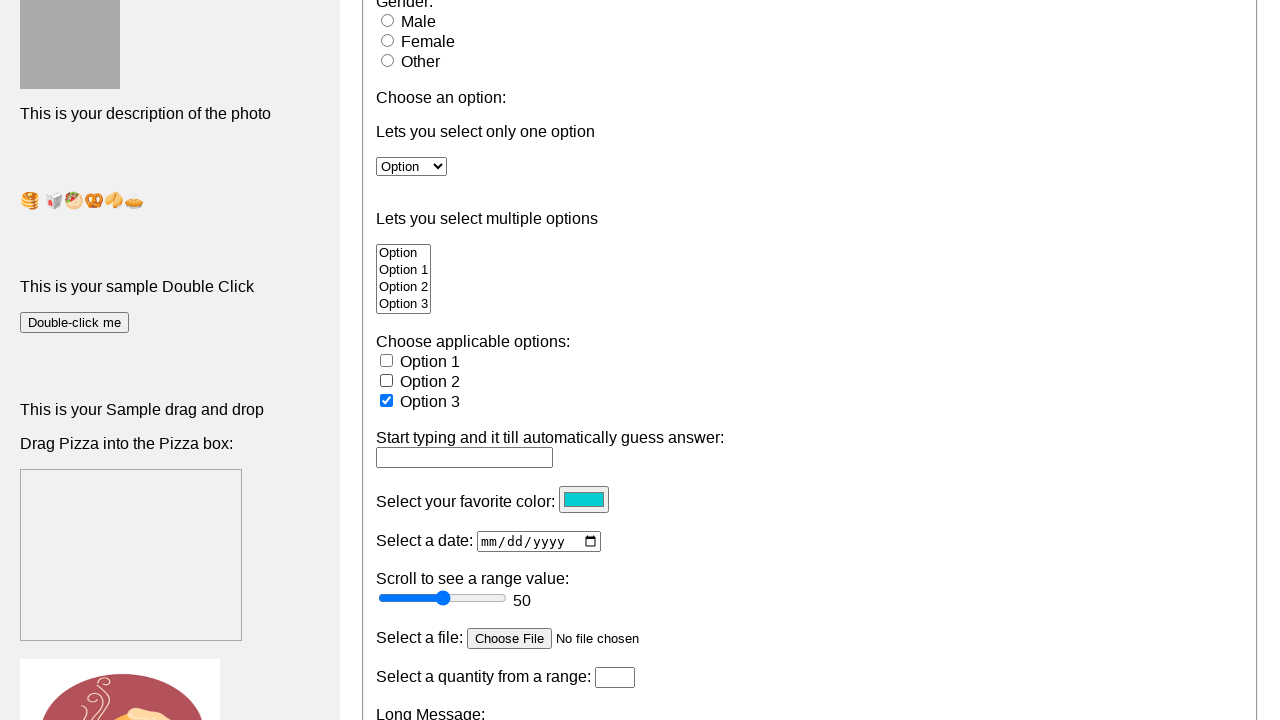

Clicked a checked checkbox to deselect it at (386, 400) on input[type='checkbox'][id*='option'] >> nth=2
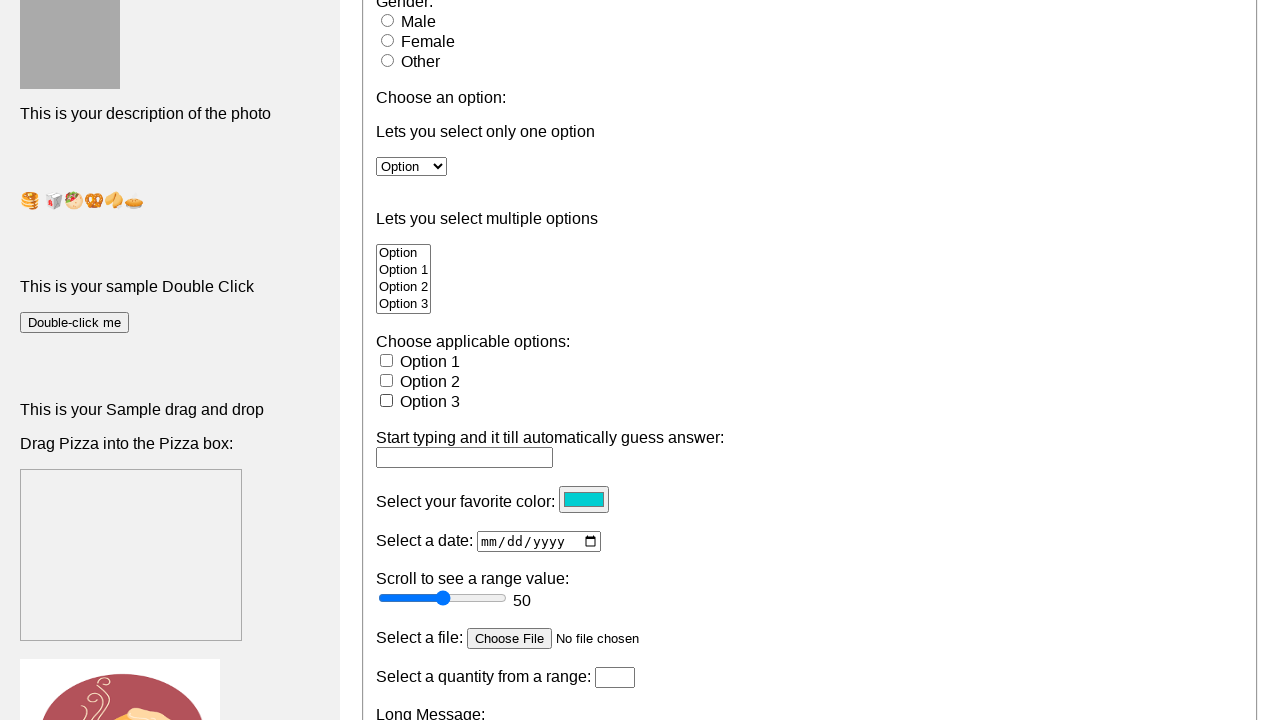

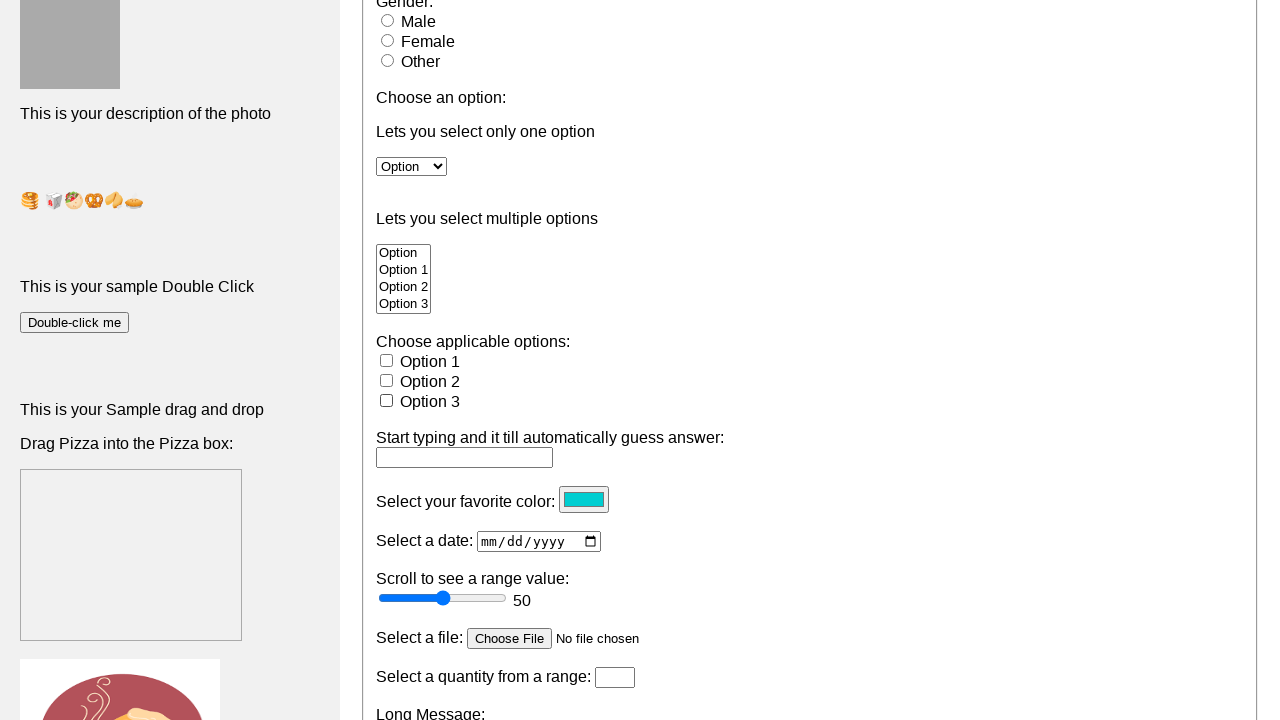